Tests browser window handling by opening multiple new tabs and windows via button clicks, then iterating through all opened windows/tabs to verify their content before closing them.

Starting URL: https://demoqa.com/browser-windows

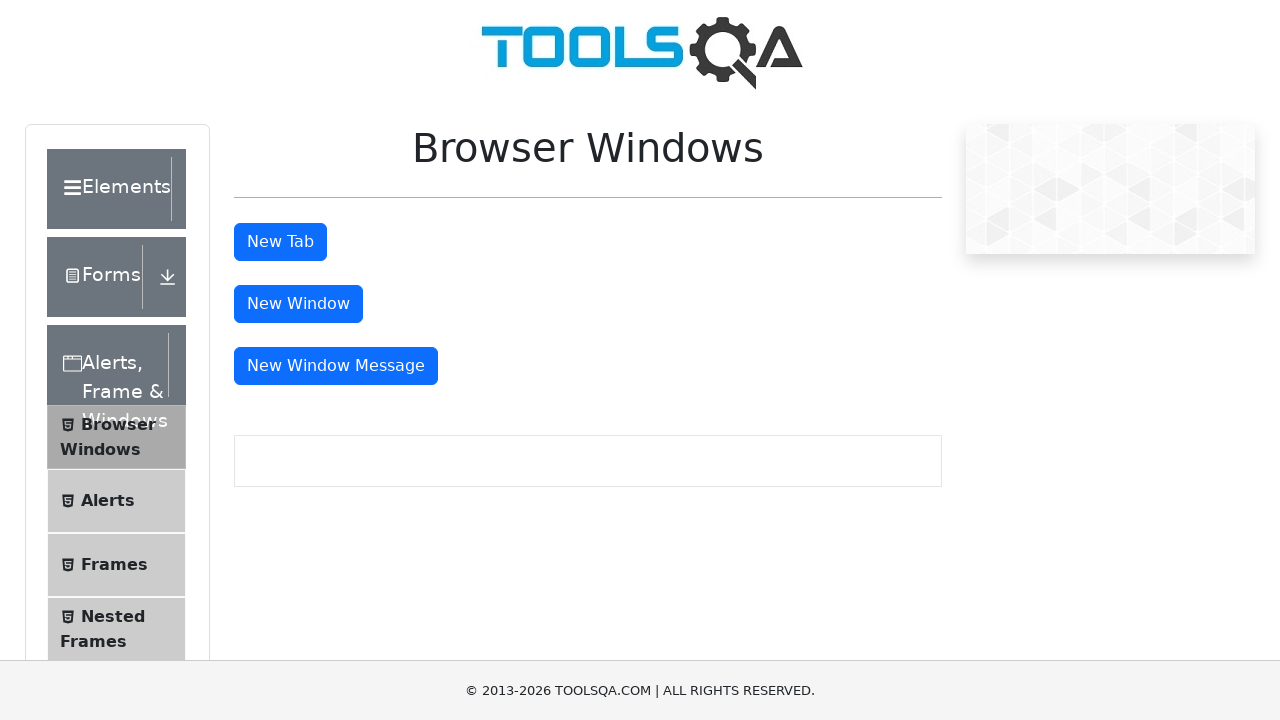

Scrolled new tab button into view
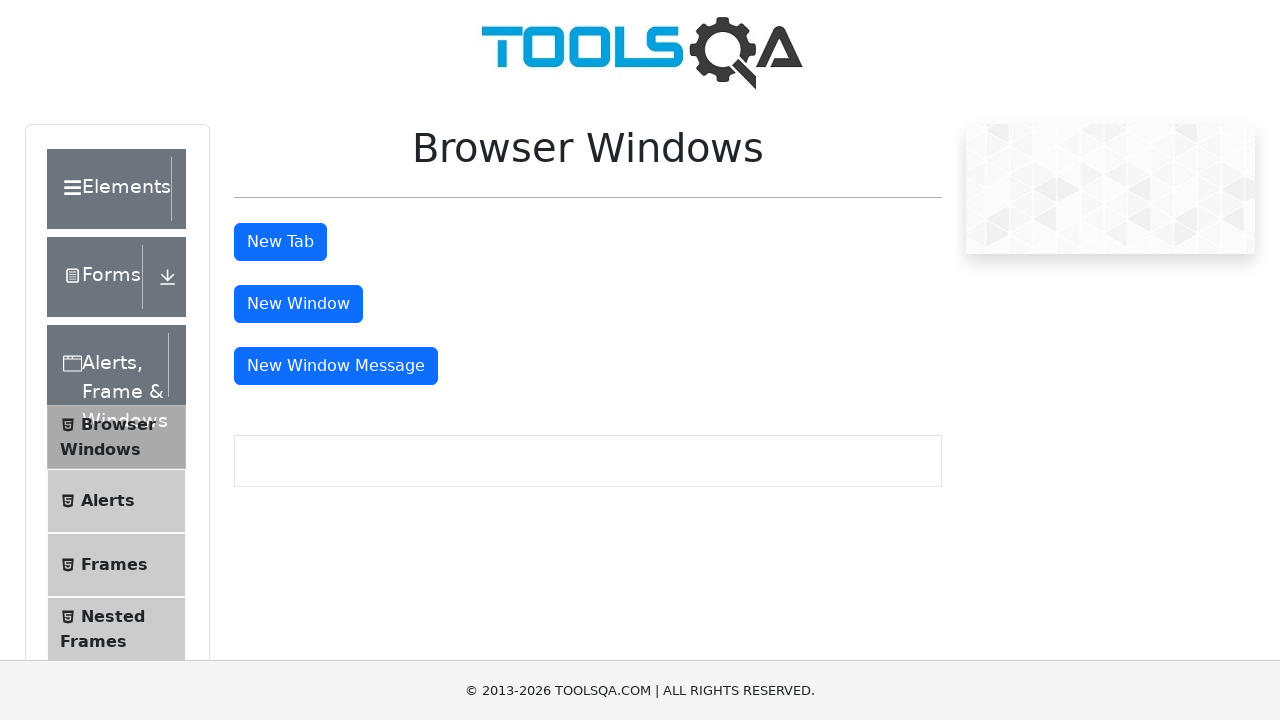

Clicked new tab button (first click) at (280, 242) on xpath=//button[@id='tabButton']
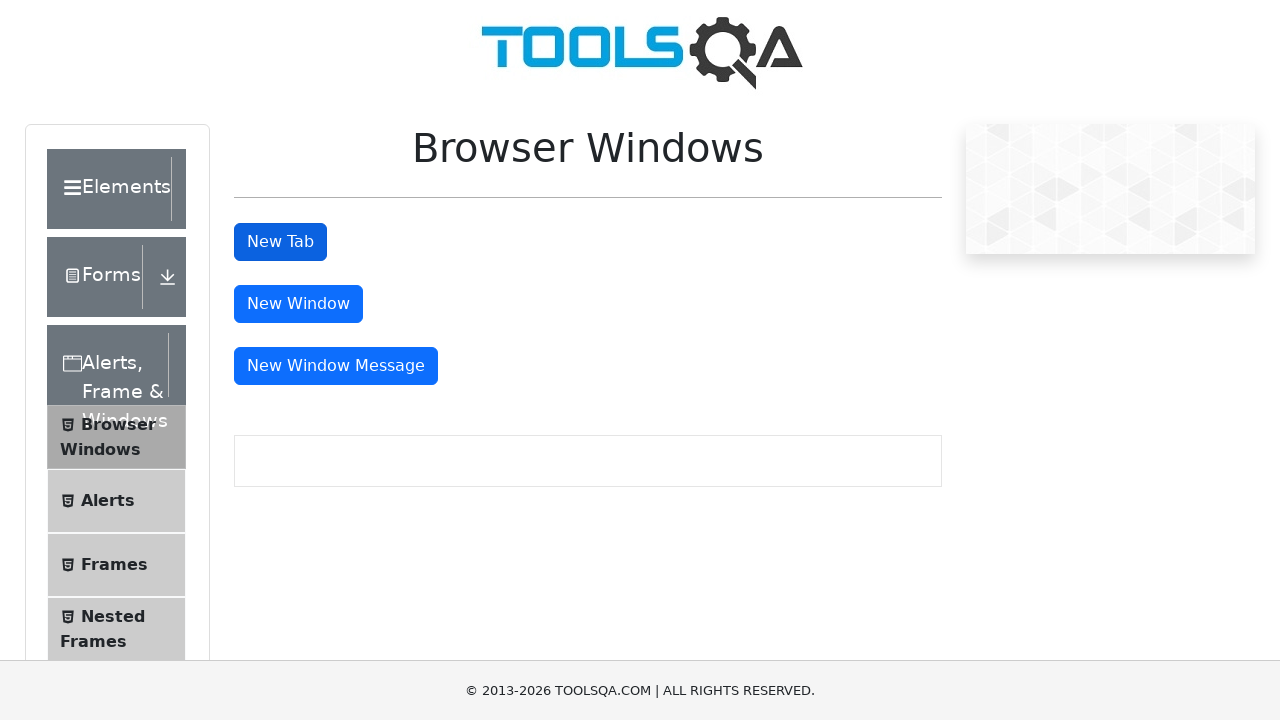

Waited 1 second for new tab to open
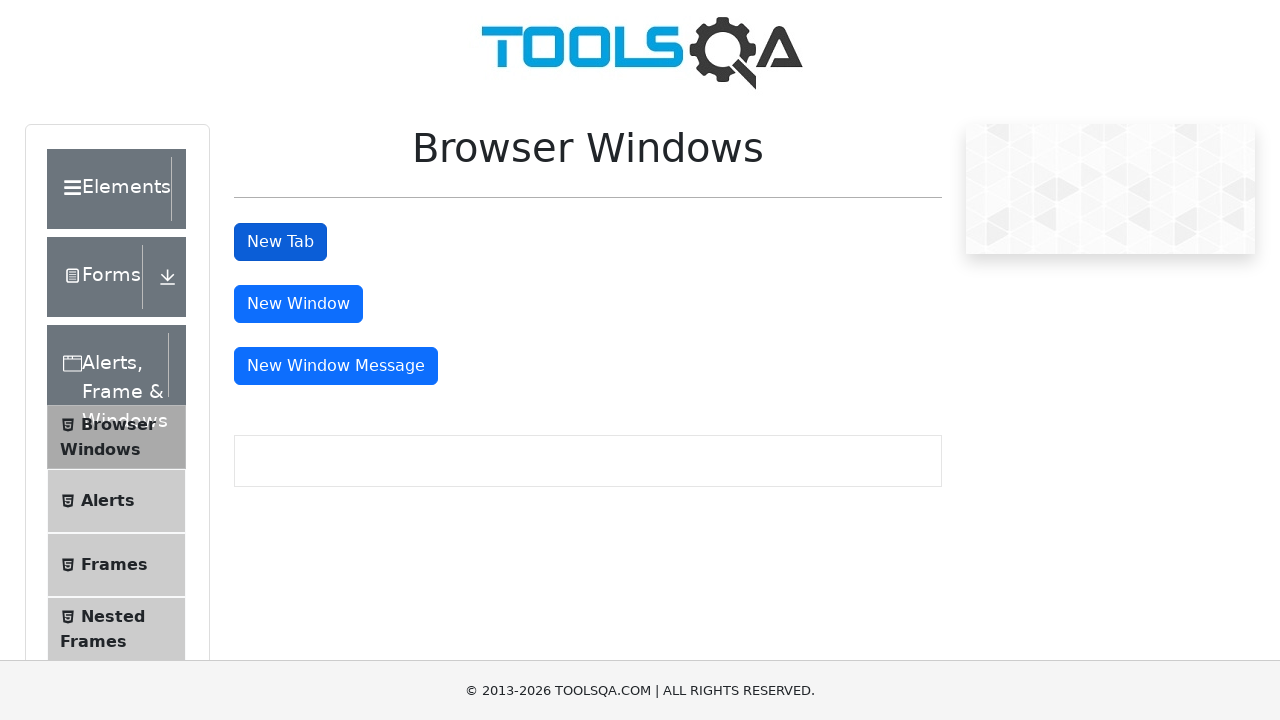

Clicked new tab button (second click) at (280, 242) on xpath=//button[@id='tabButton']
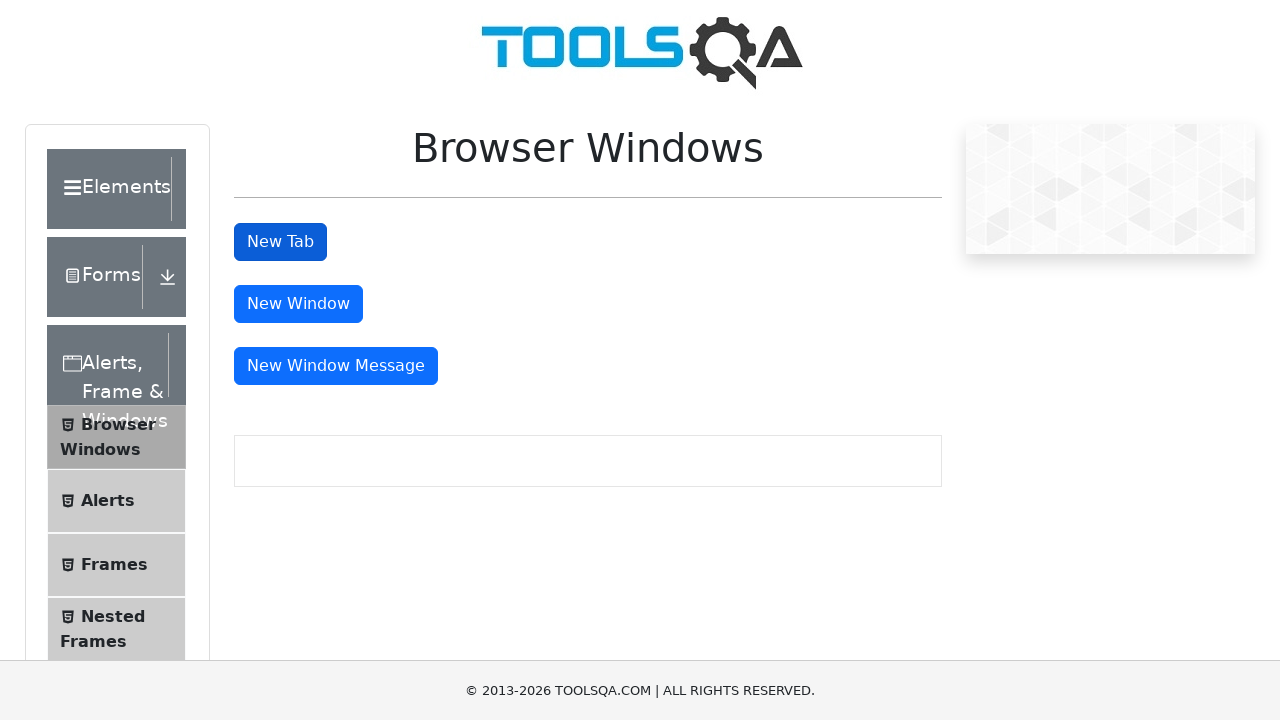

Scrolled new window button into view
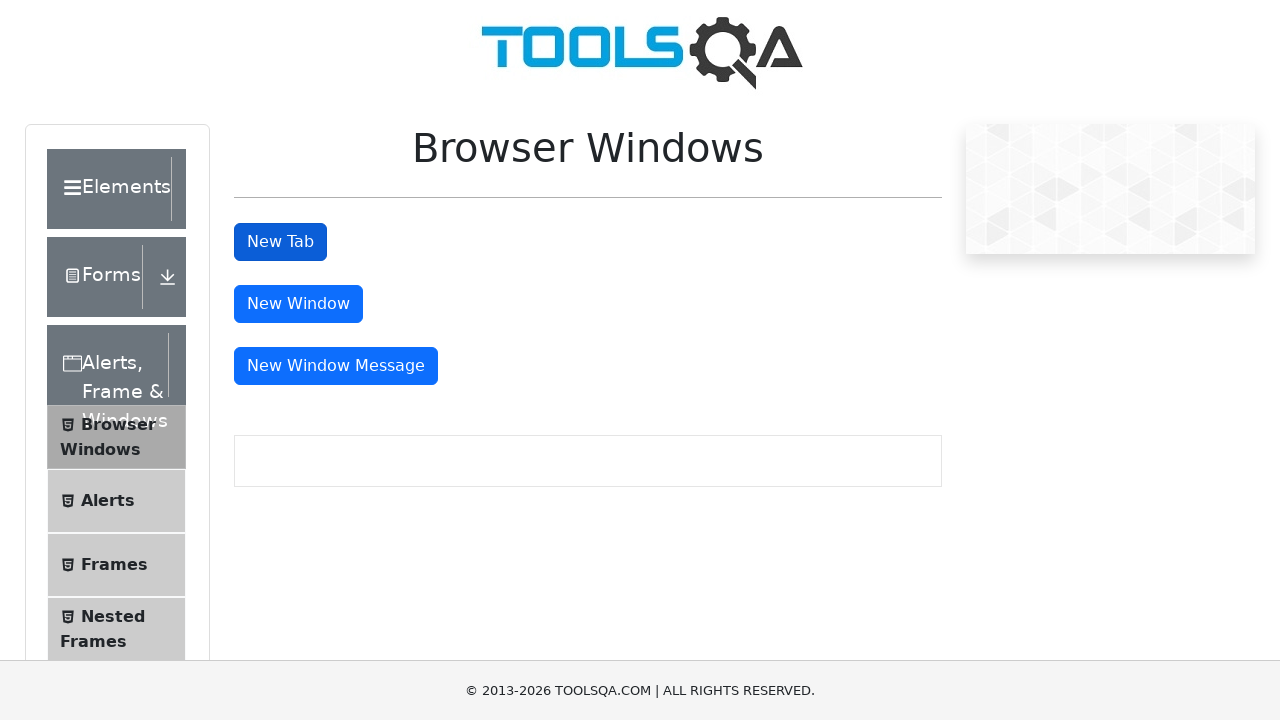

Waited 1 second before clicking new window button
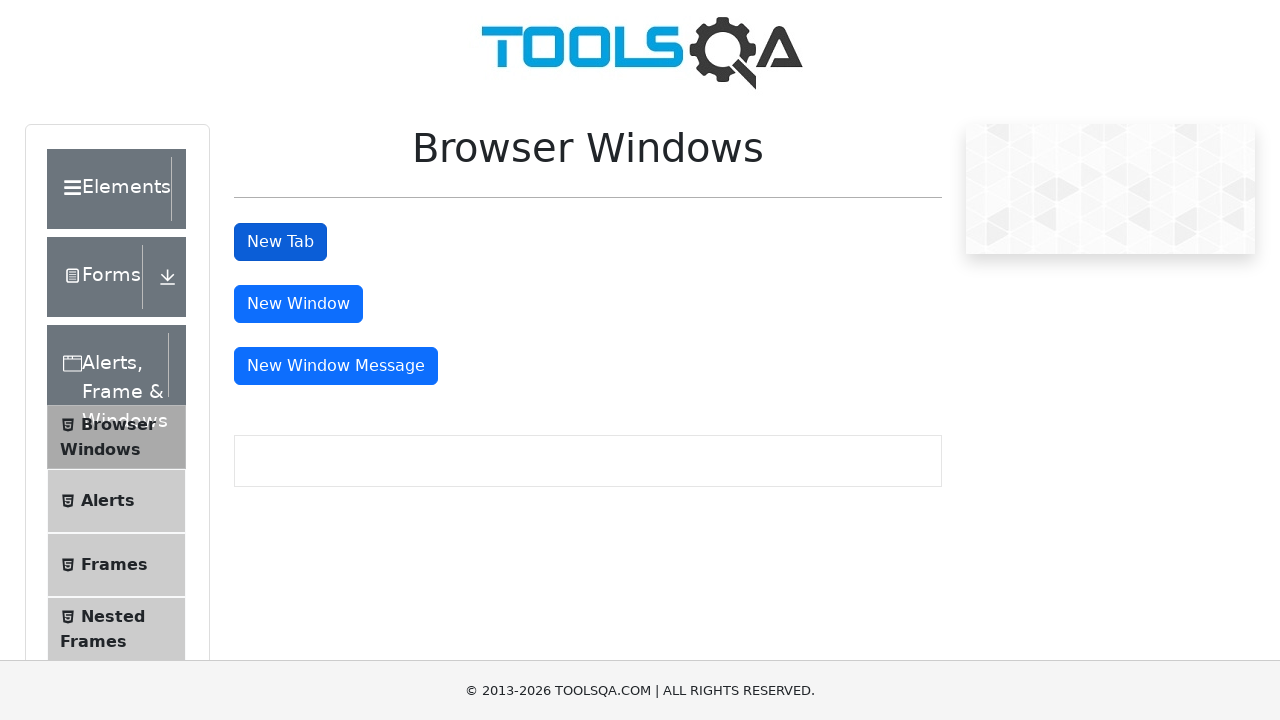

Clicked new window button (first click) at (298, 304) on xpath=//button[@id='windowButton']
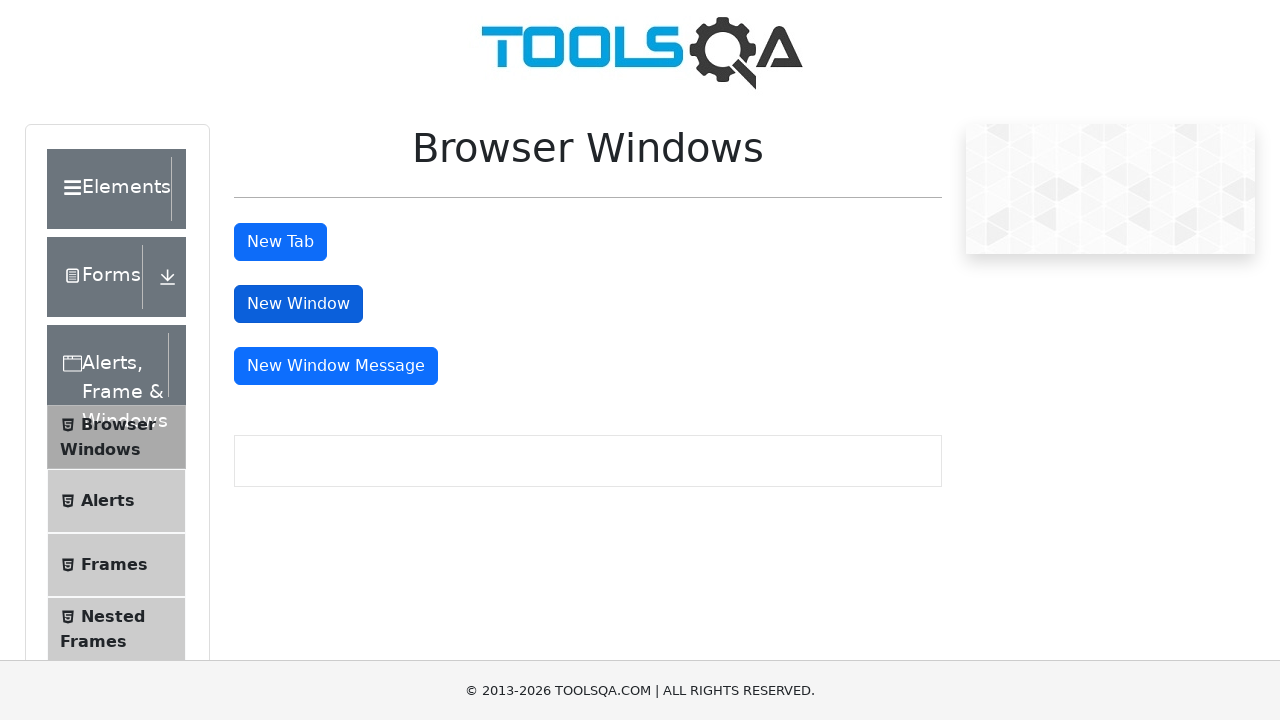

Waited 1 second for new window to open
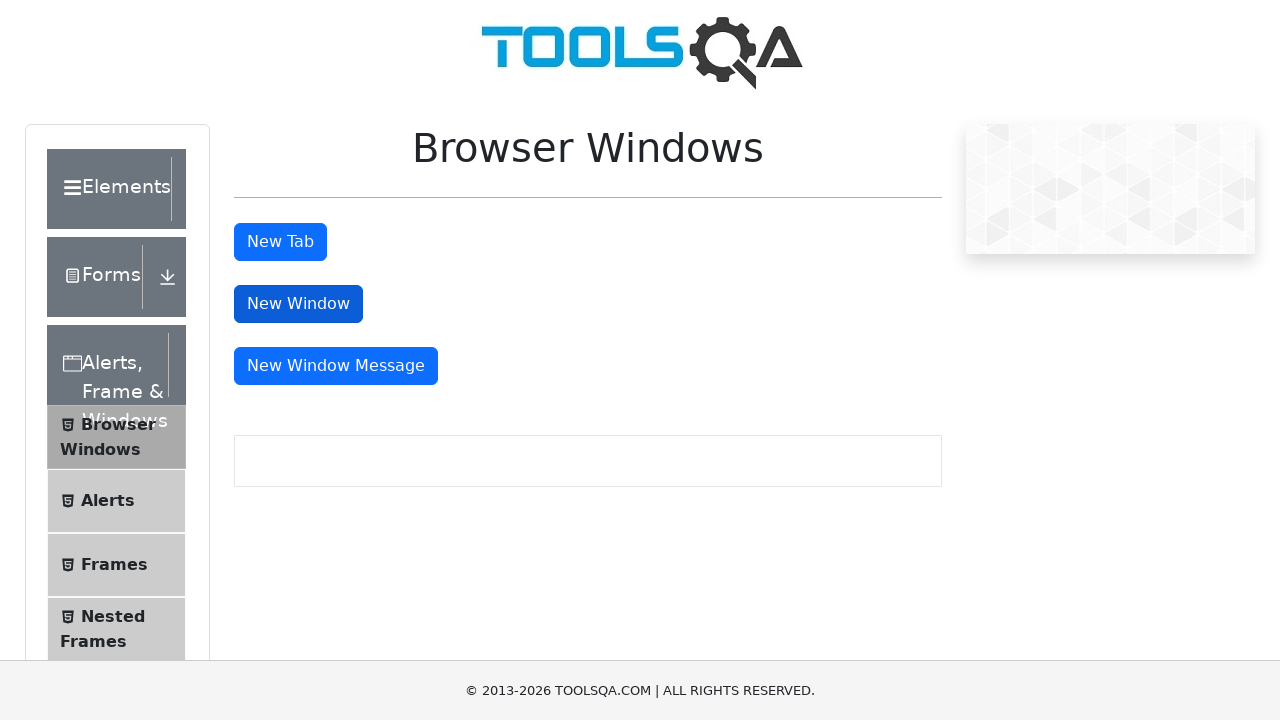

Clicked new window button (second click) at (298, 304) on xpath=//button[@id='windowButton']
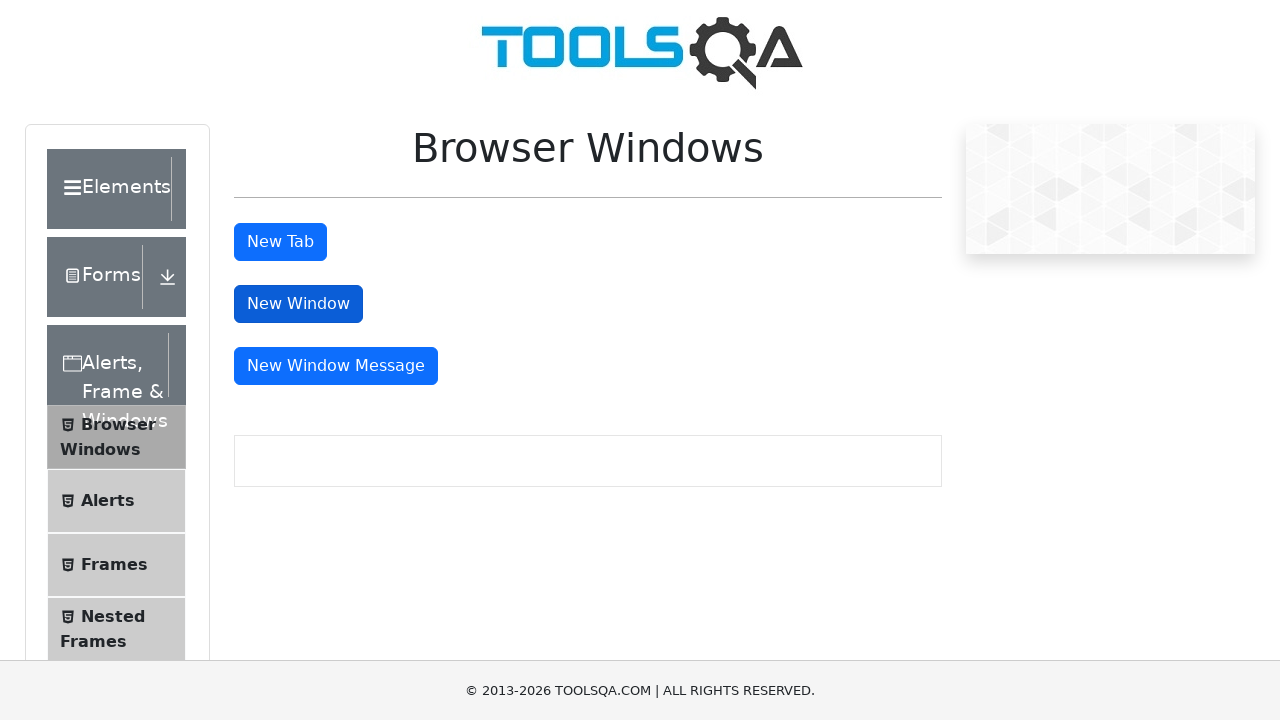

Waited 1 second for all windows/tabs to open
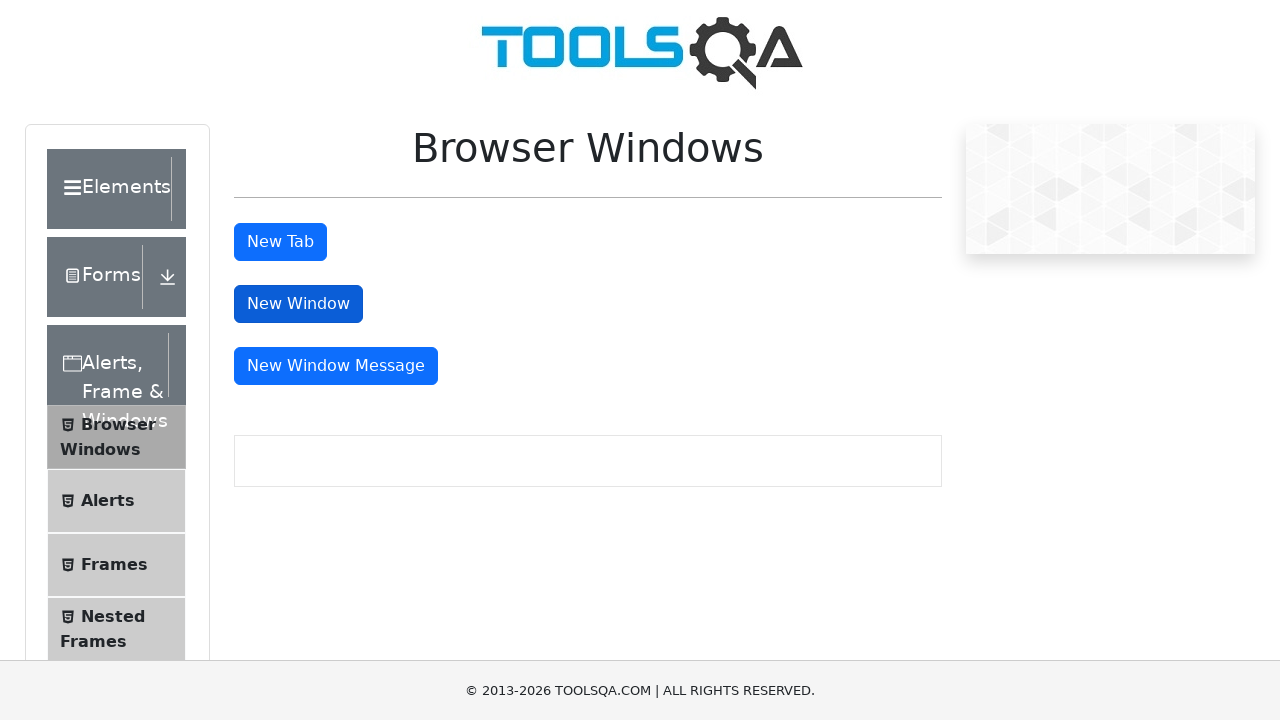

Retrieved all open pages/tabs/windows (5 total)
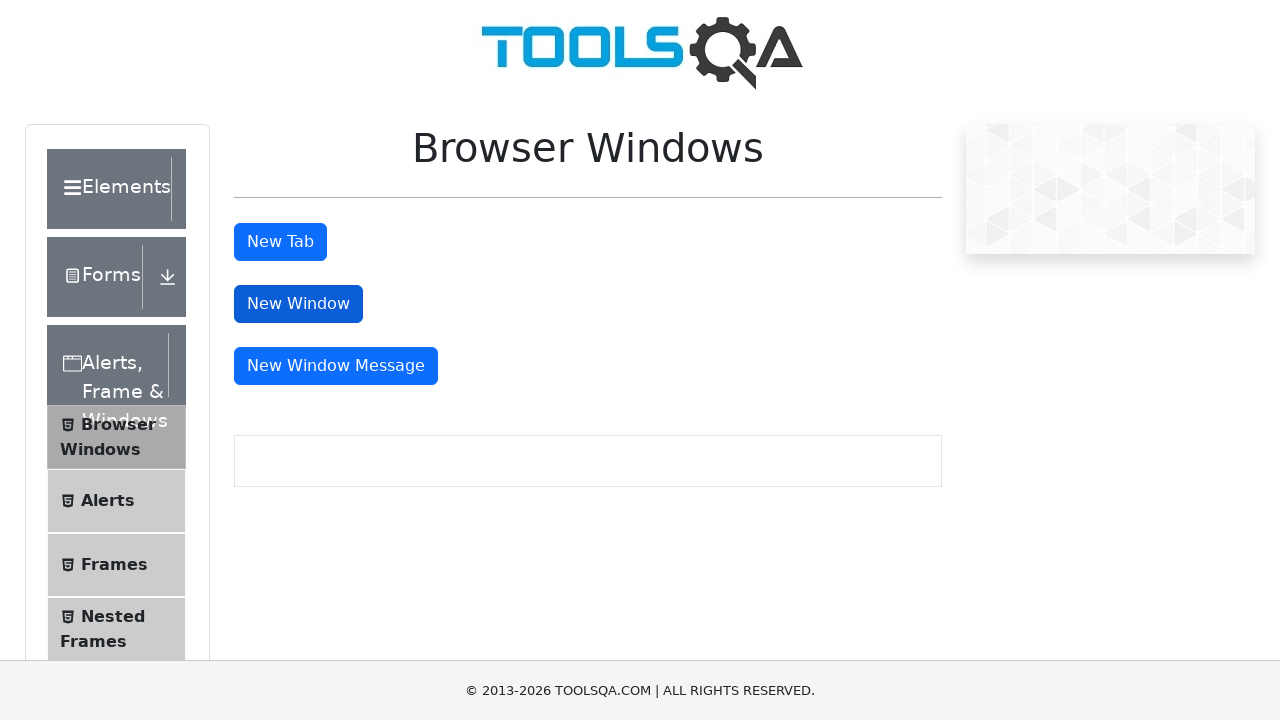

Brought child page to front
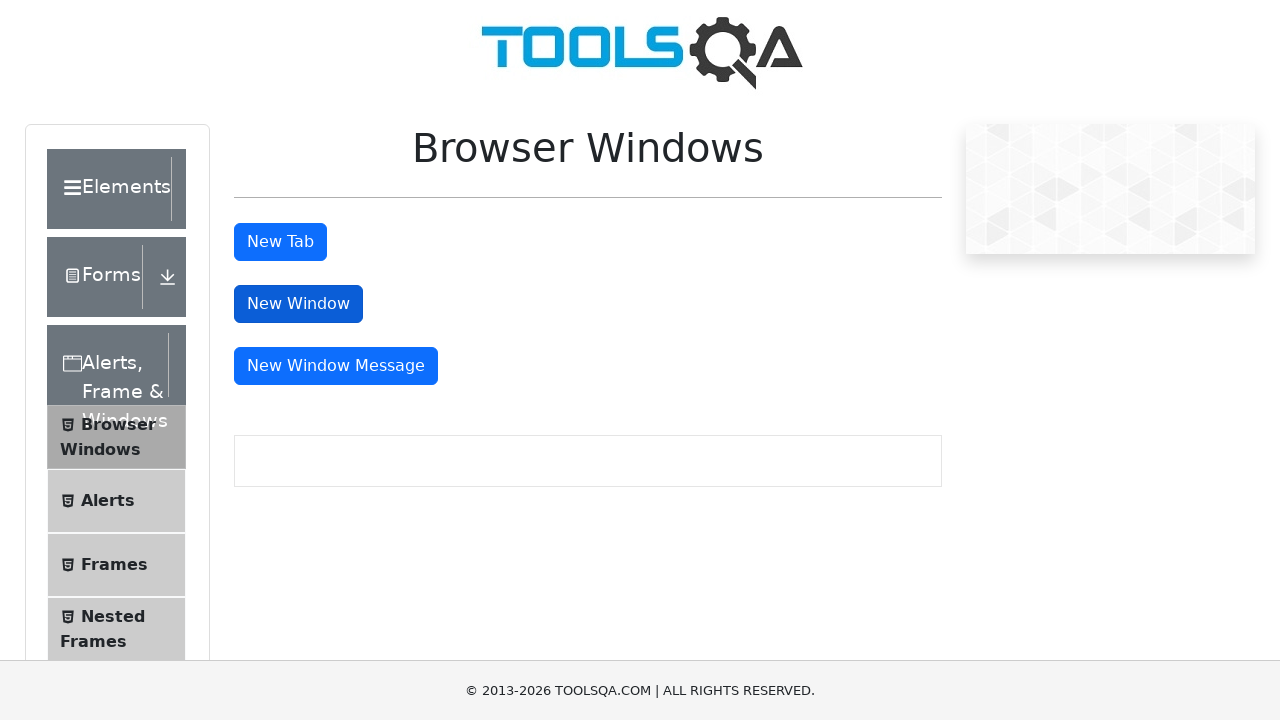

Waited for h1 heading to load in child page
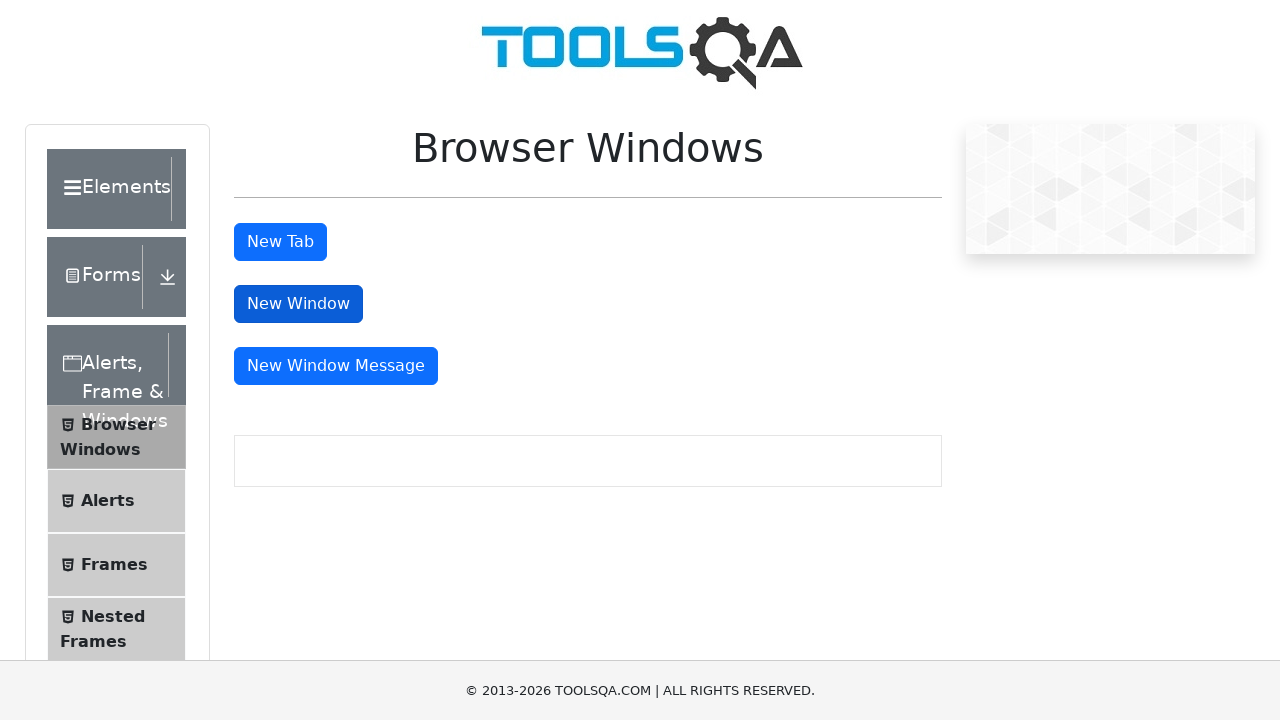

Retrieved heading text: 'This is a sample page'
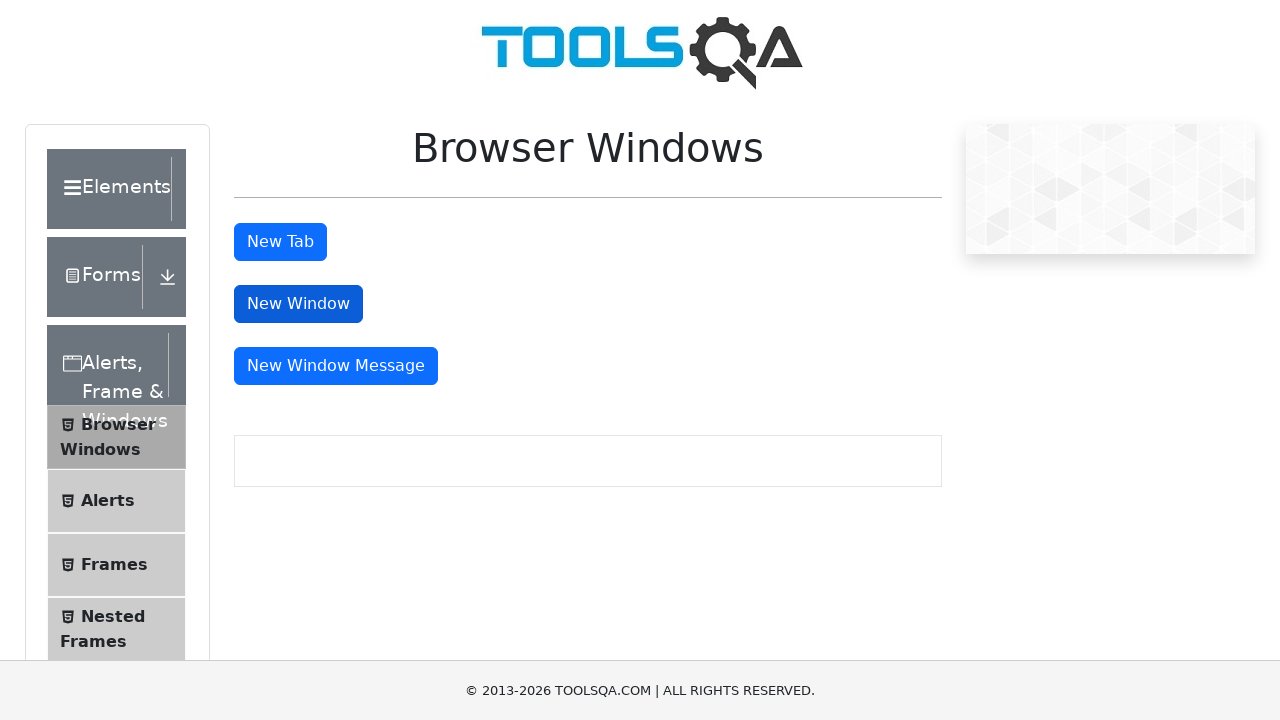

Closed child page/tab/window
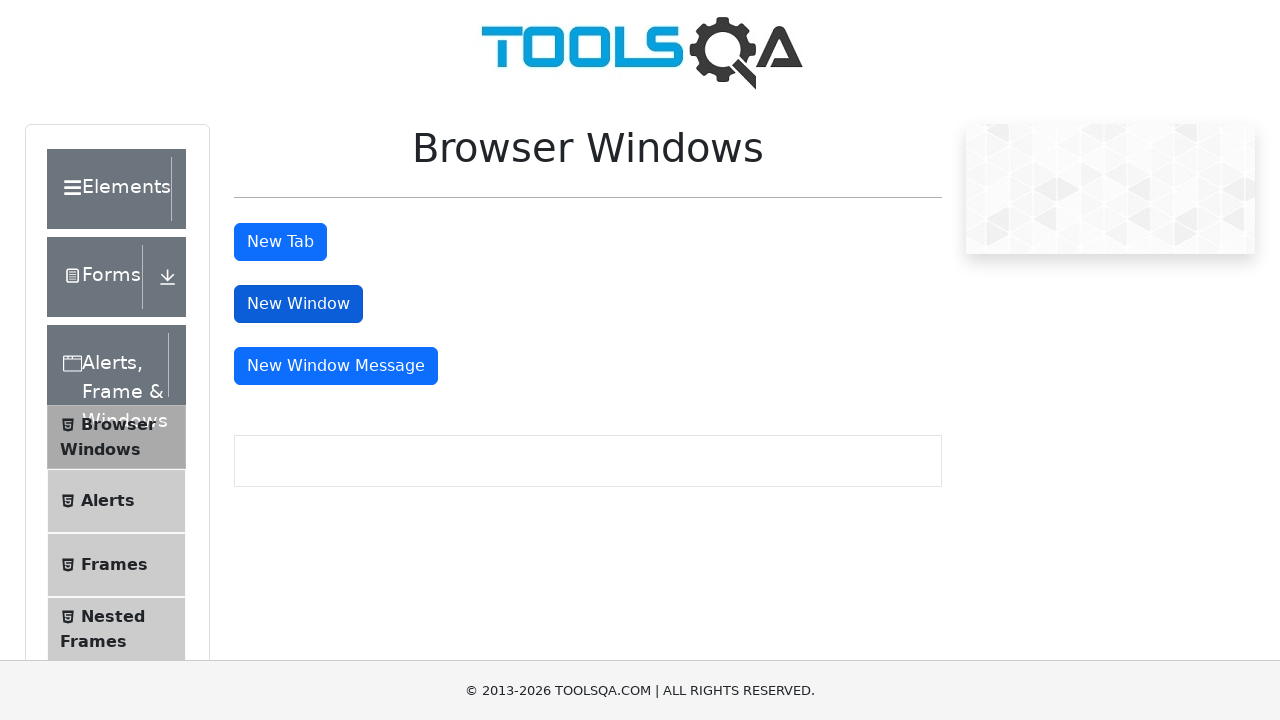

Brought child page to front
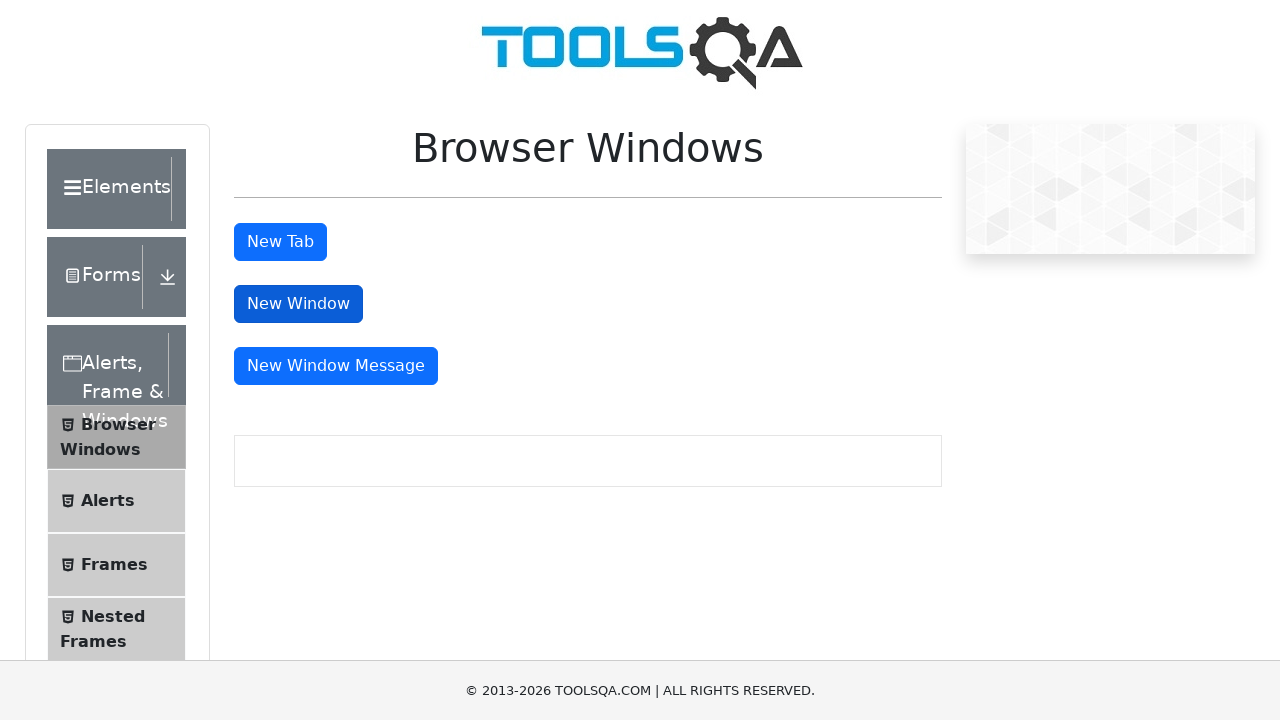

Waited for h1 heading to load in child page
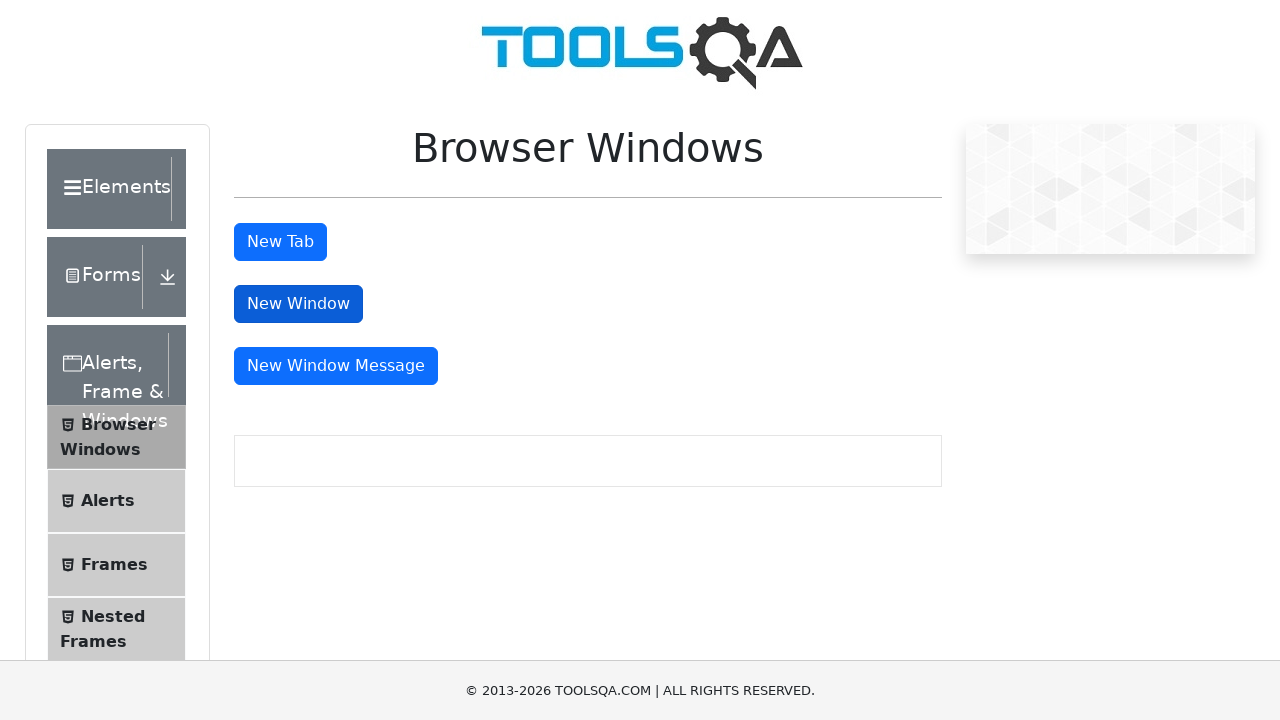

Retrieved heading text: 'This is a sample page'
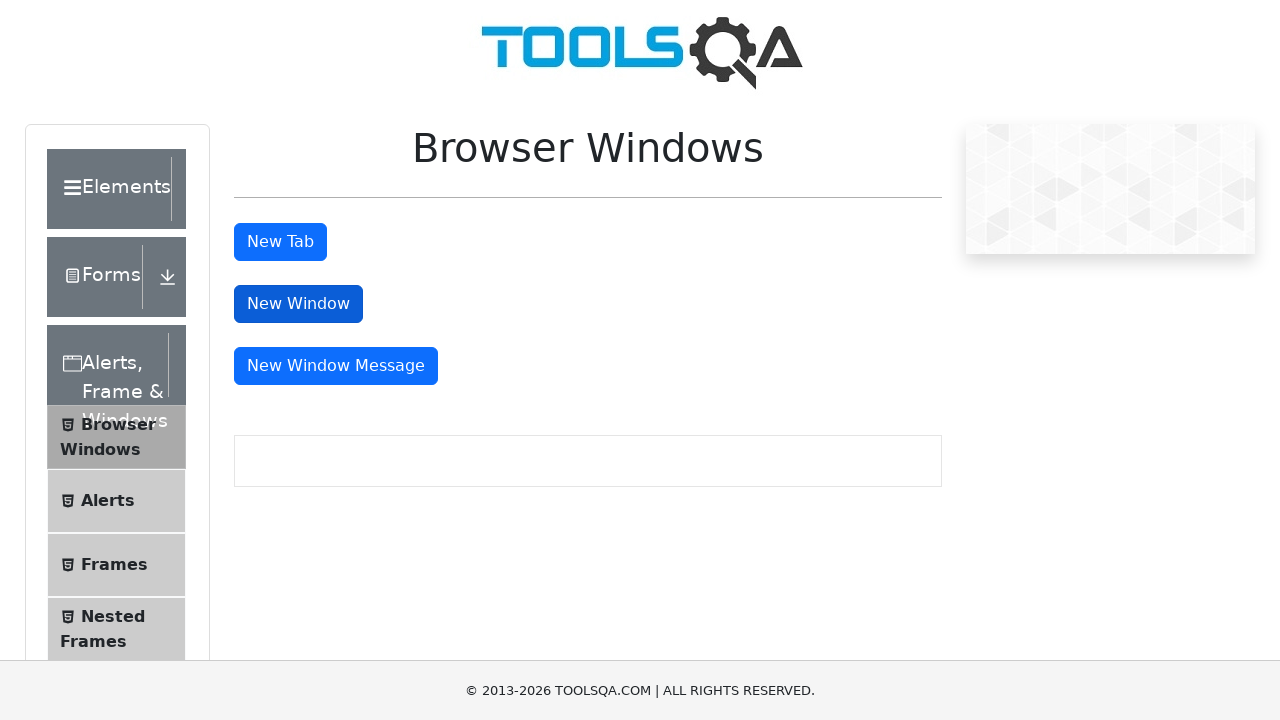

Closed child page/tab/window
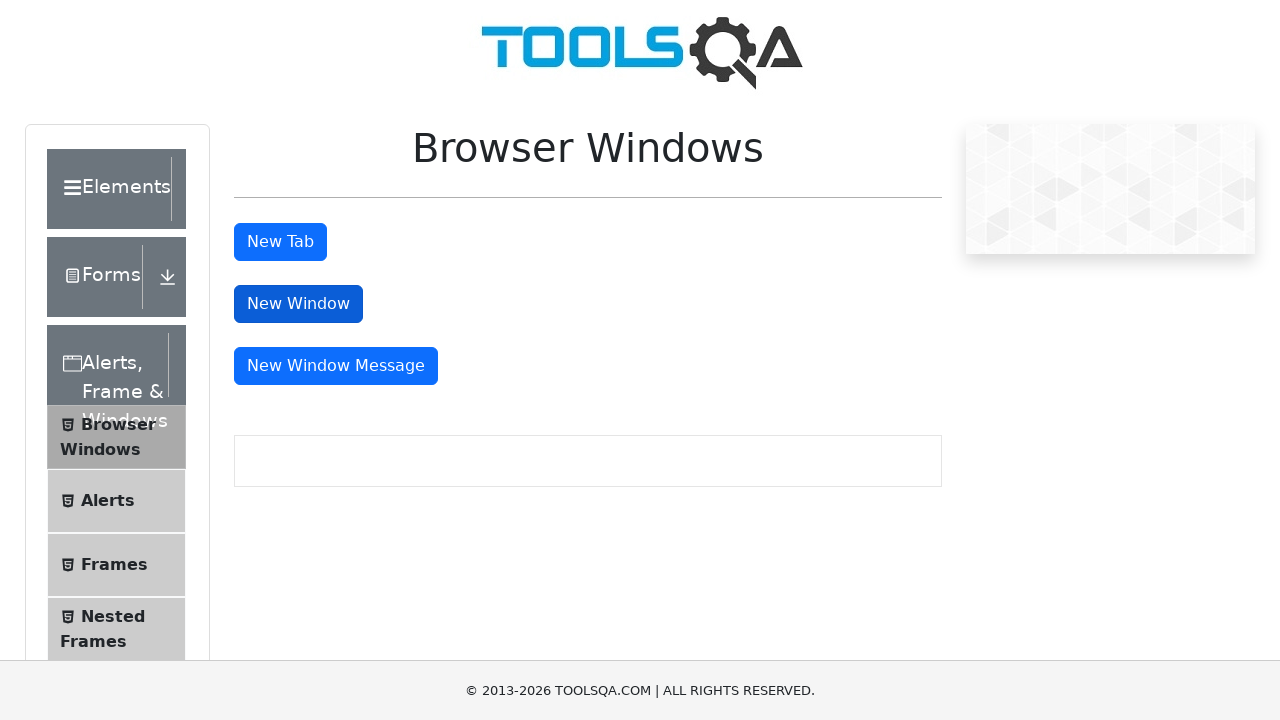

Brought child page to front
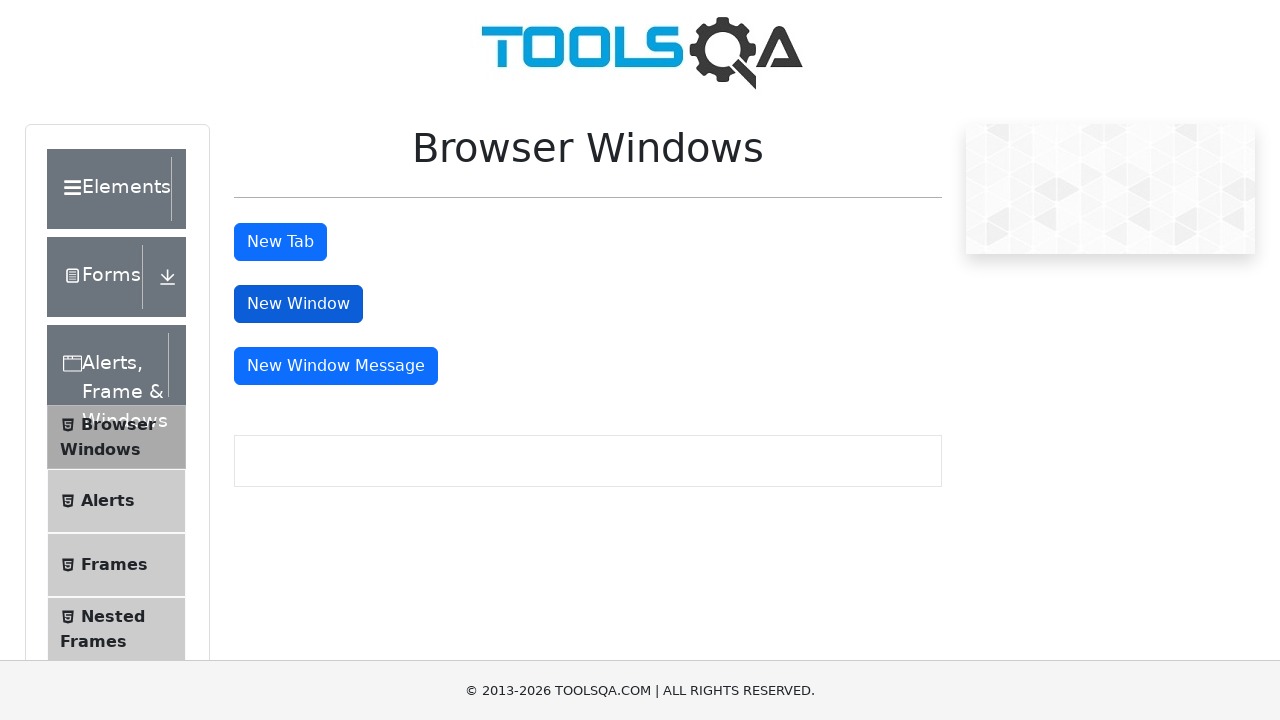

Waited for h1 heading to load in child page
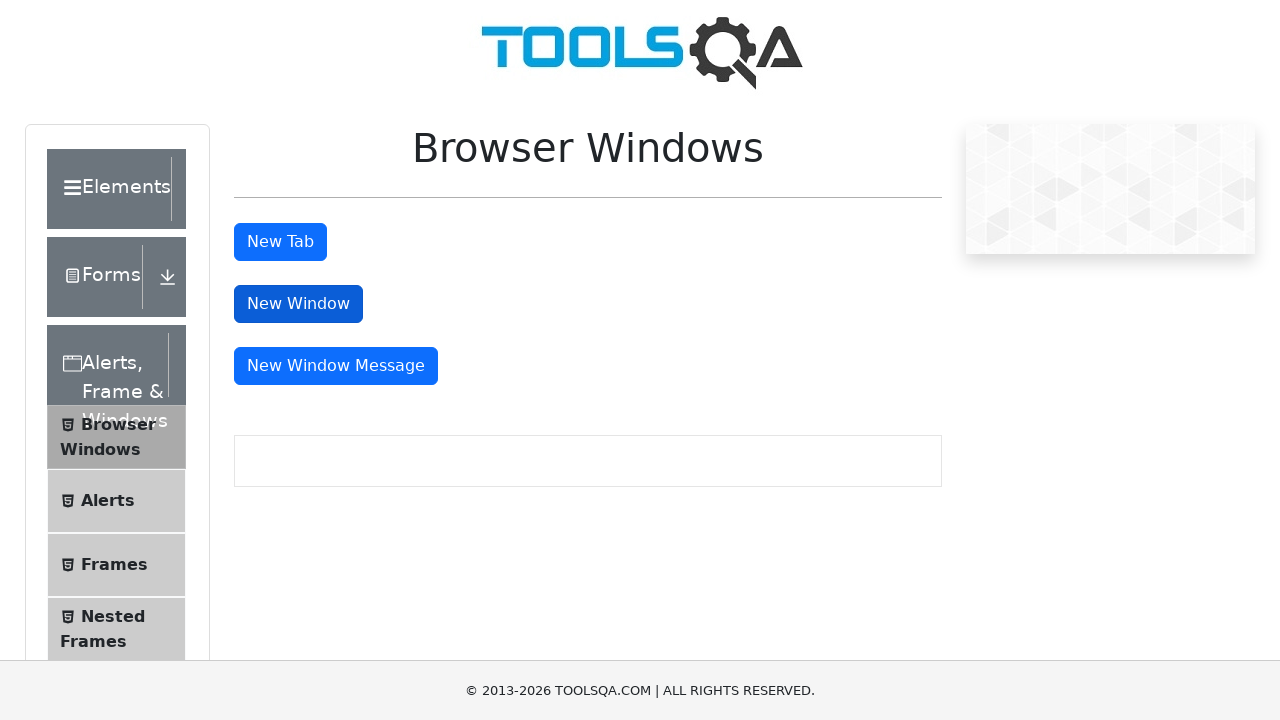

Retrieved heading text: 'This is a sample page'
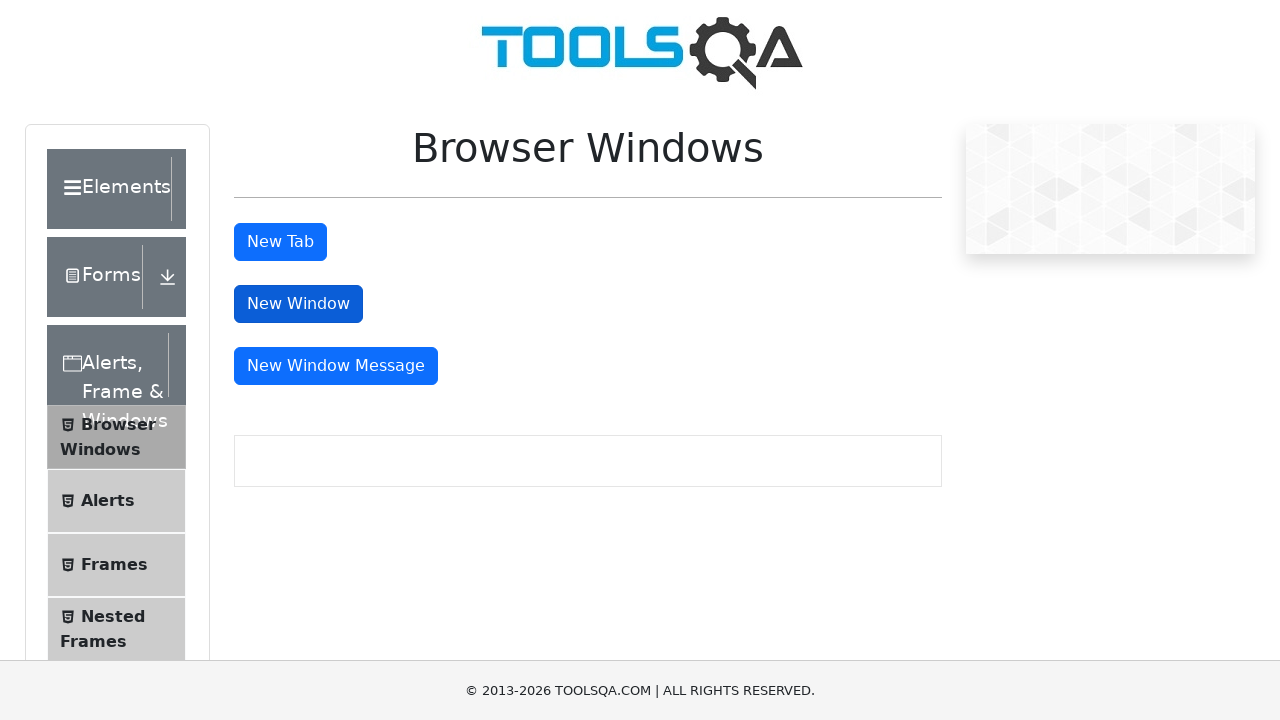

Closed child page/tab/window
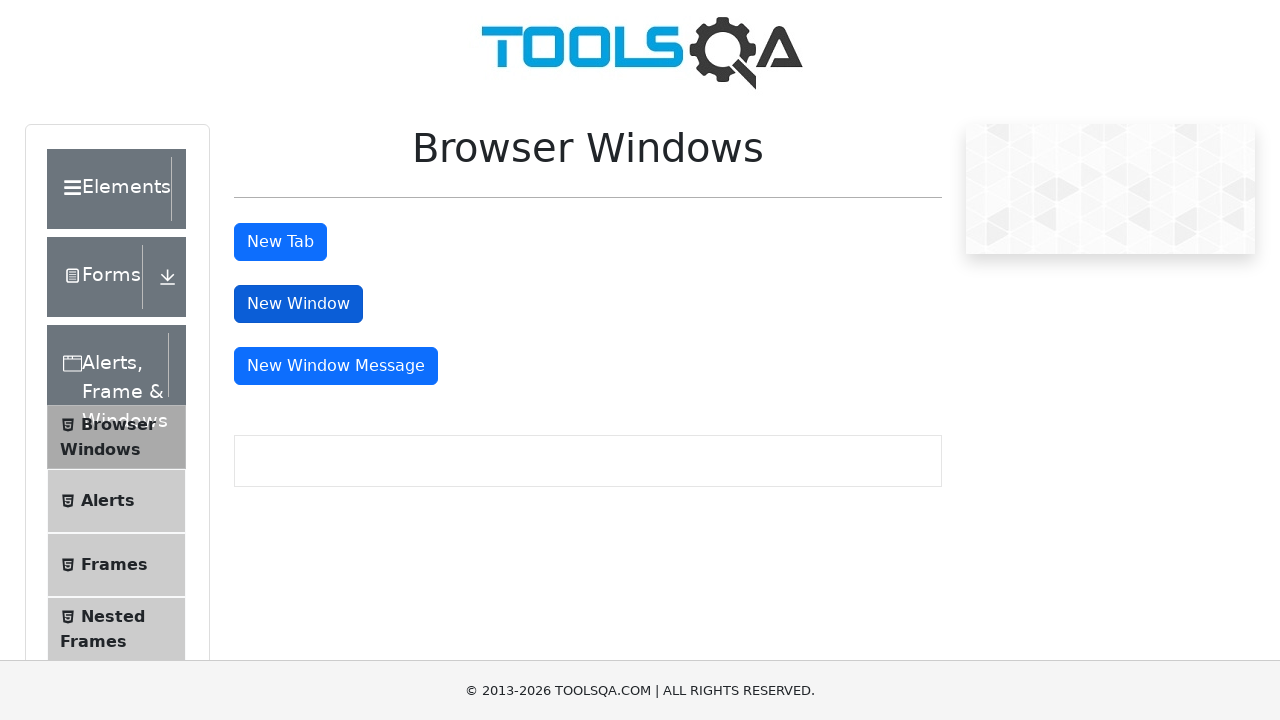

Brought child page to front
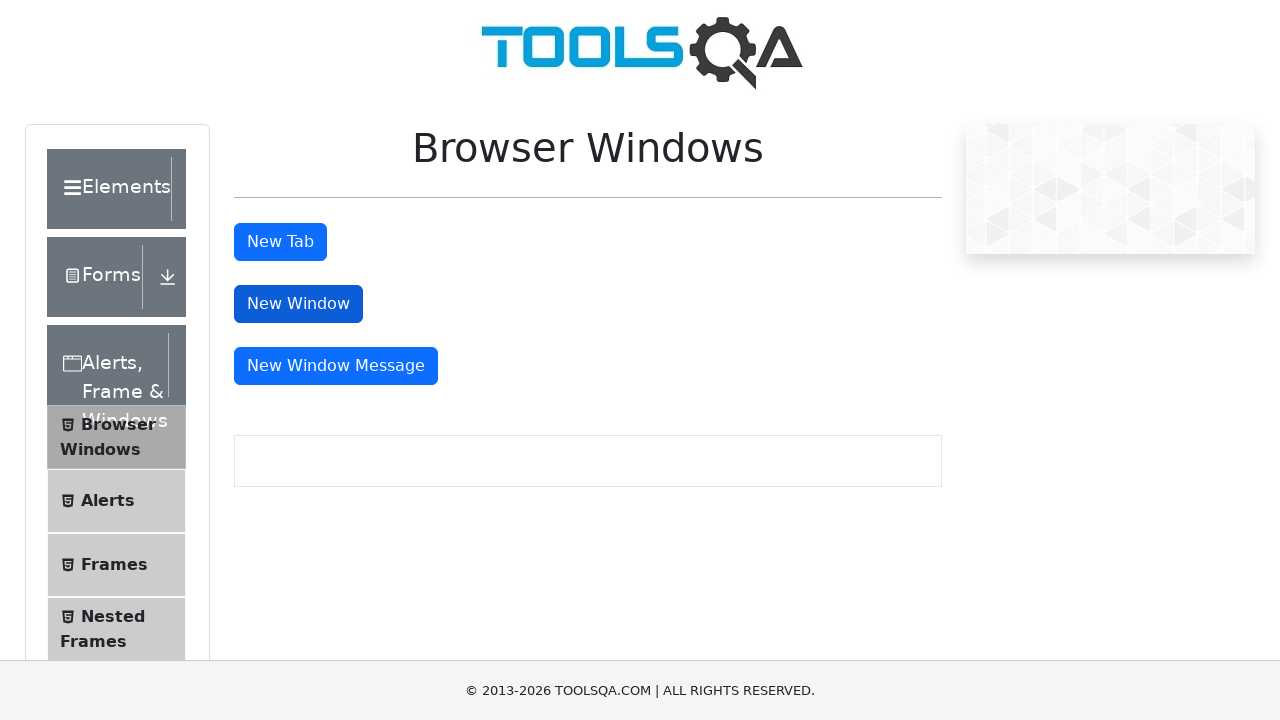

Waited for h1 heading to load in child page
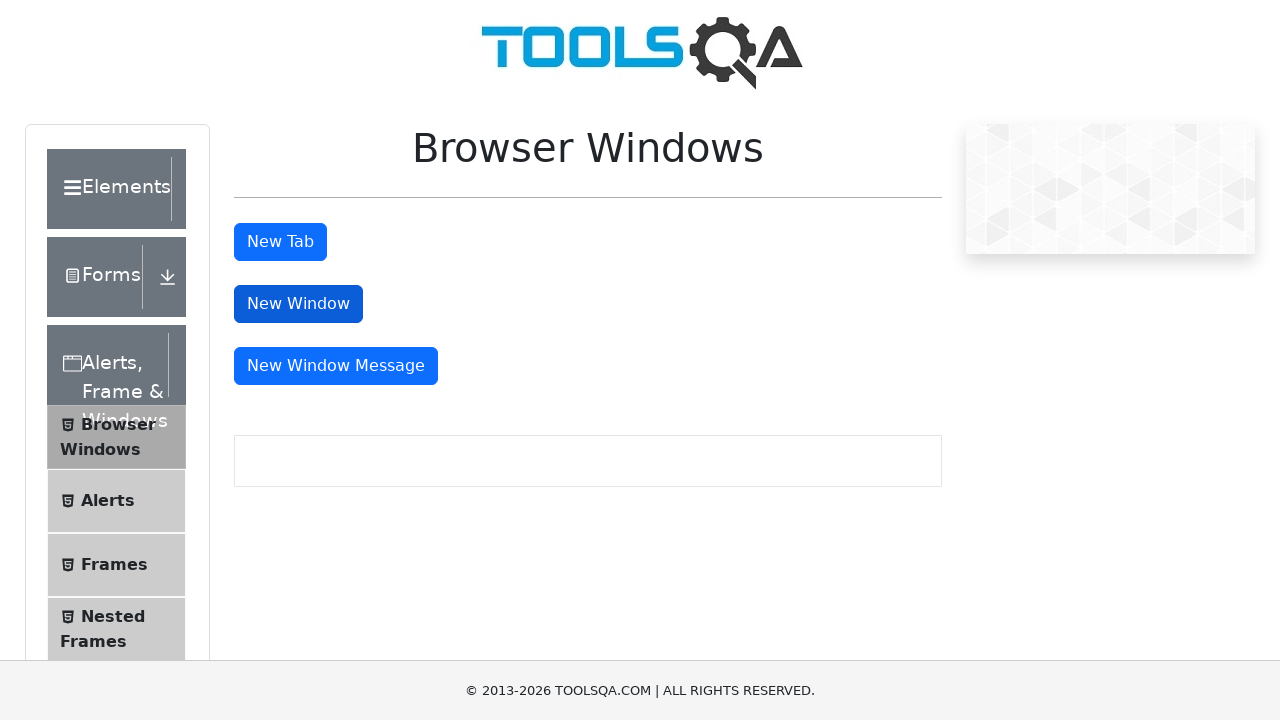

Retrieved heading text: 'This is a sample page'
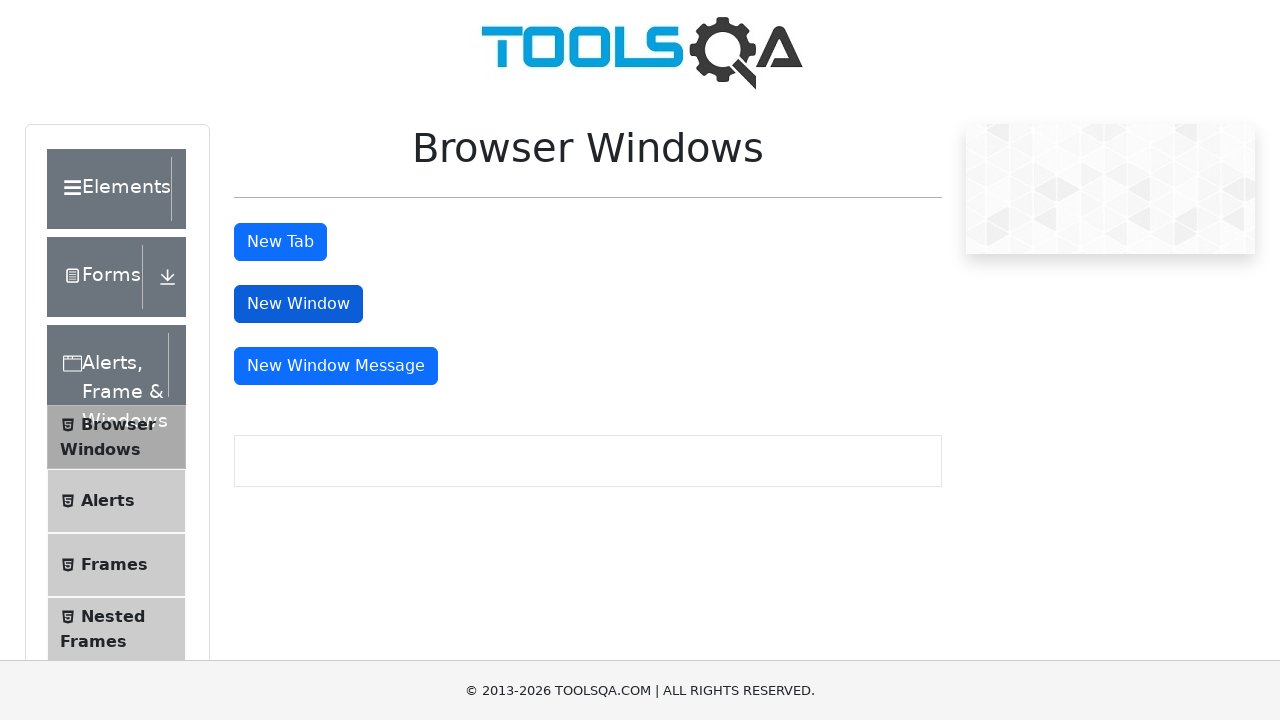

Closed child page/tab/window
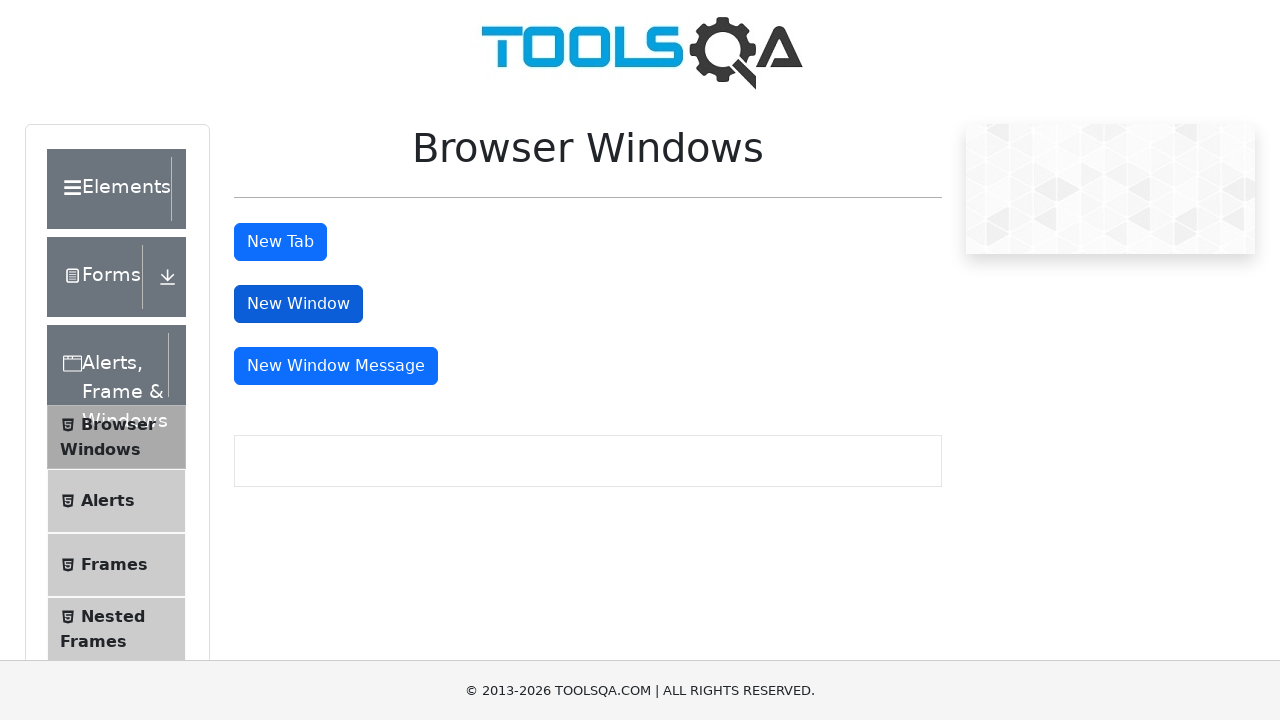

Switched back to main page
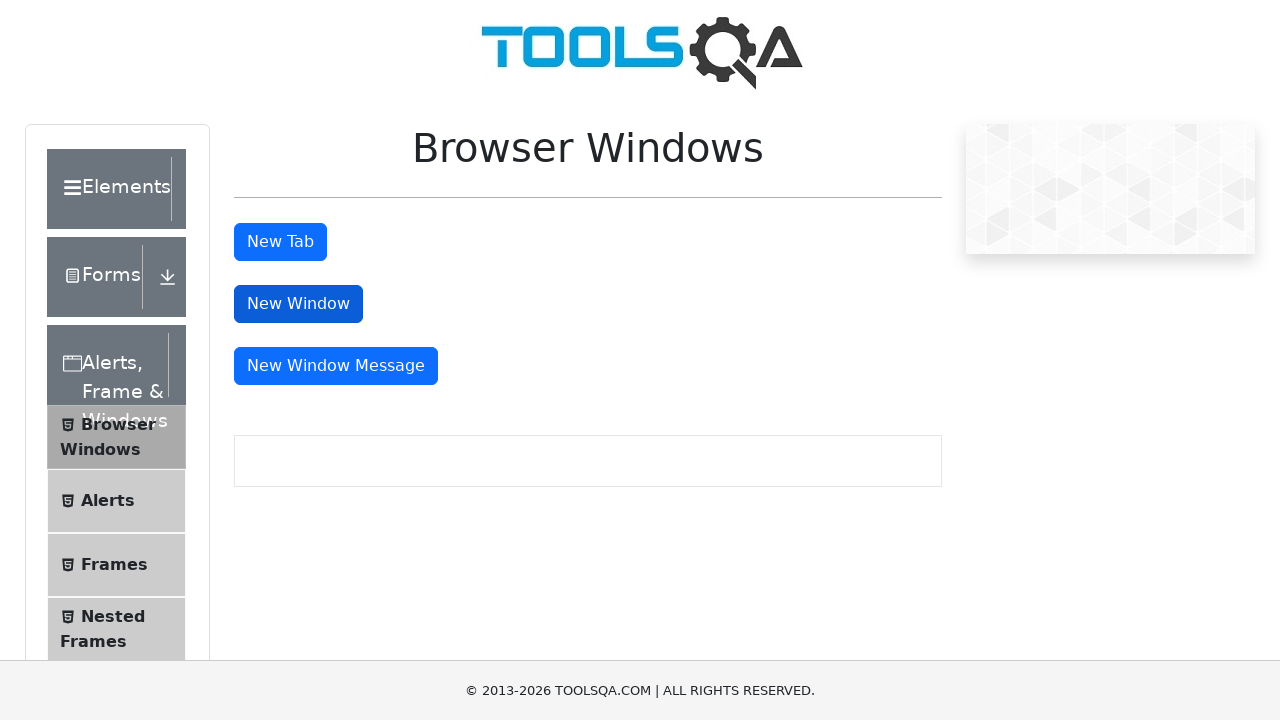

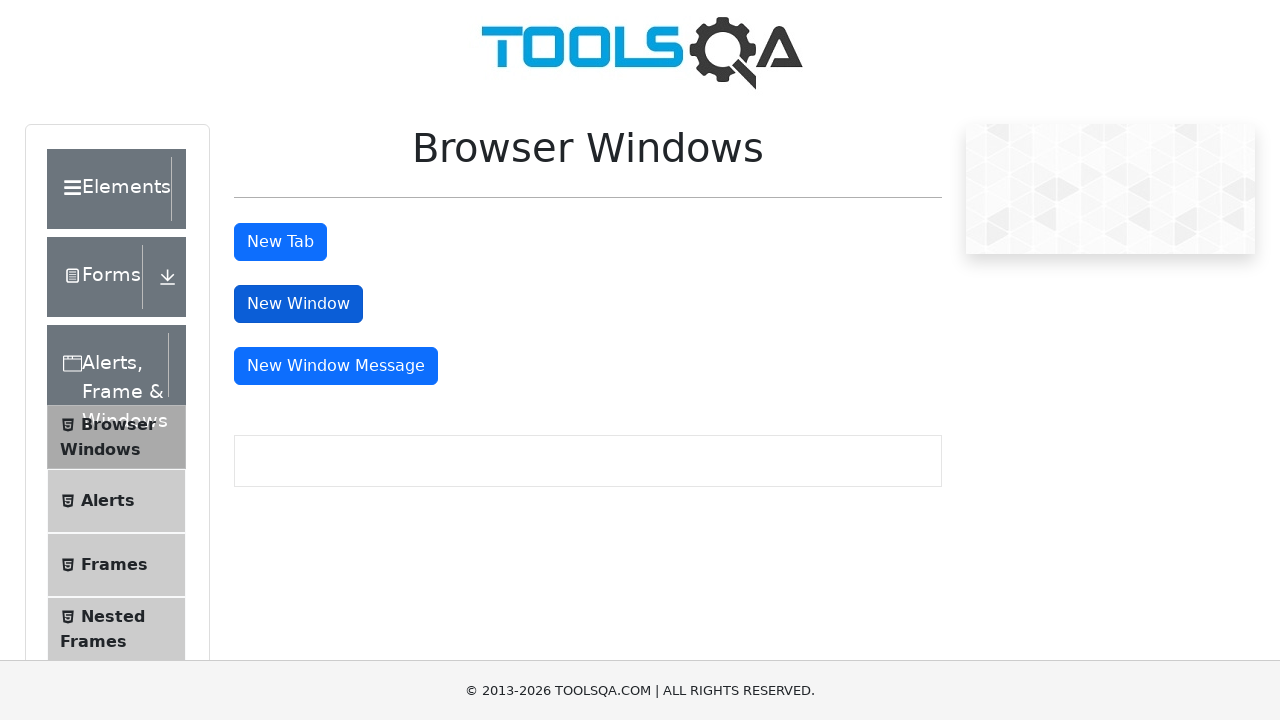